Tests dropdown select functionality by selecting options using visible text, index, and value attribute on a training page

Starting URL: https://v1.training-support.net/selenium/selects

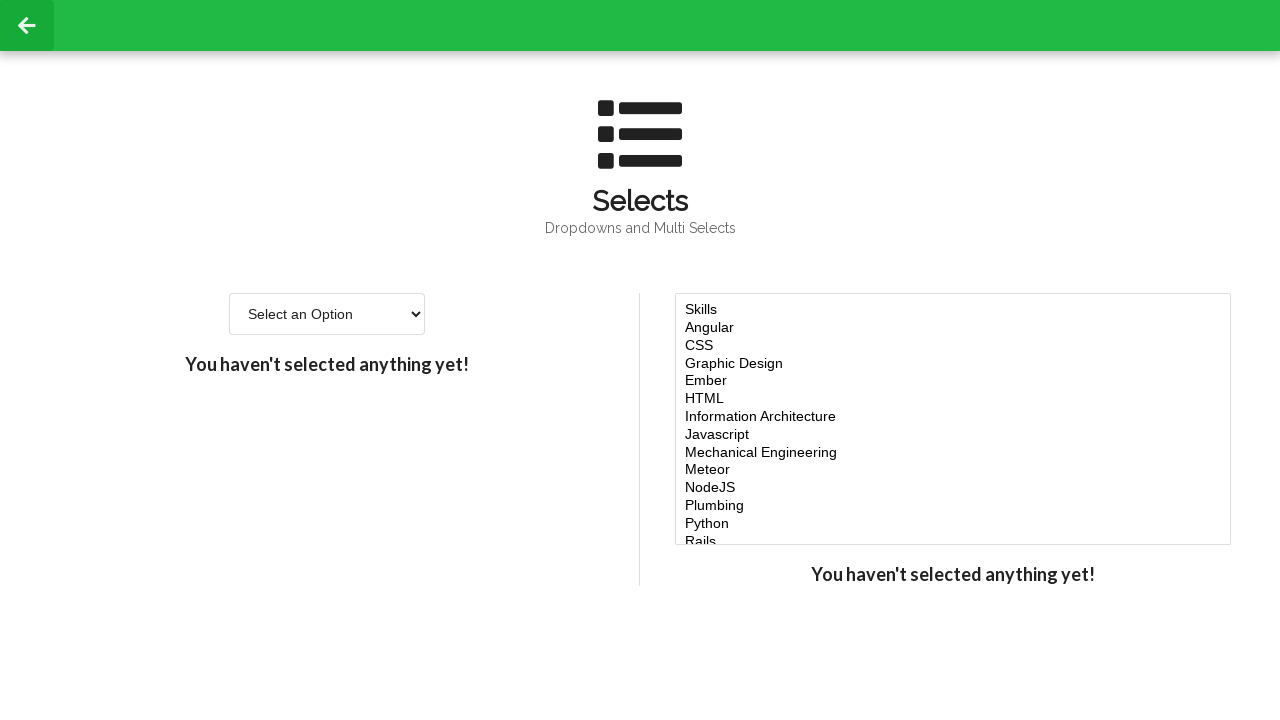

Selected 'Option 2' from single-select dropdown by visible text on #single-select
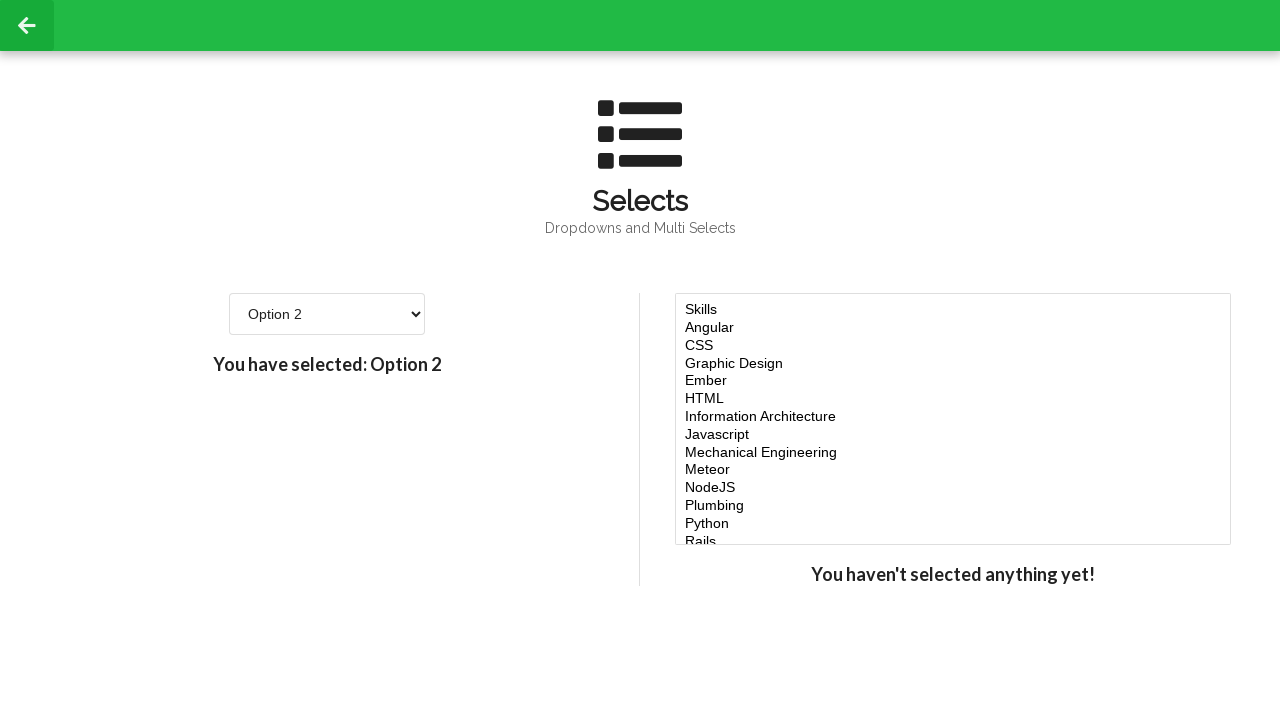

Selected fourth option from single-select dropdown by index on #single-select
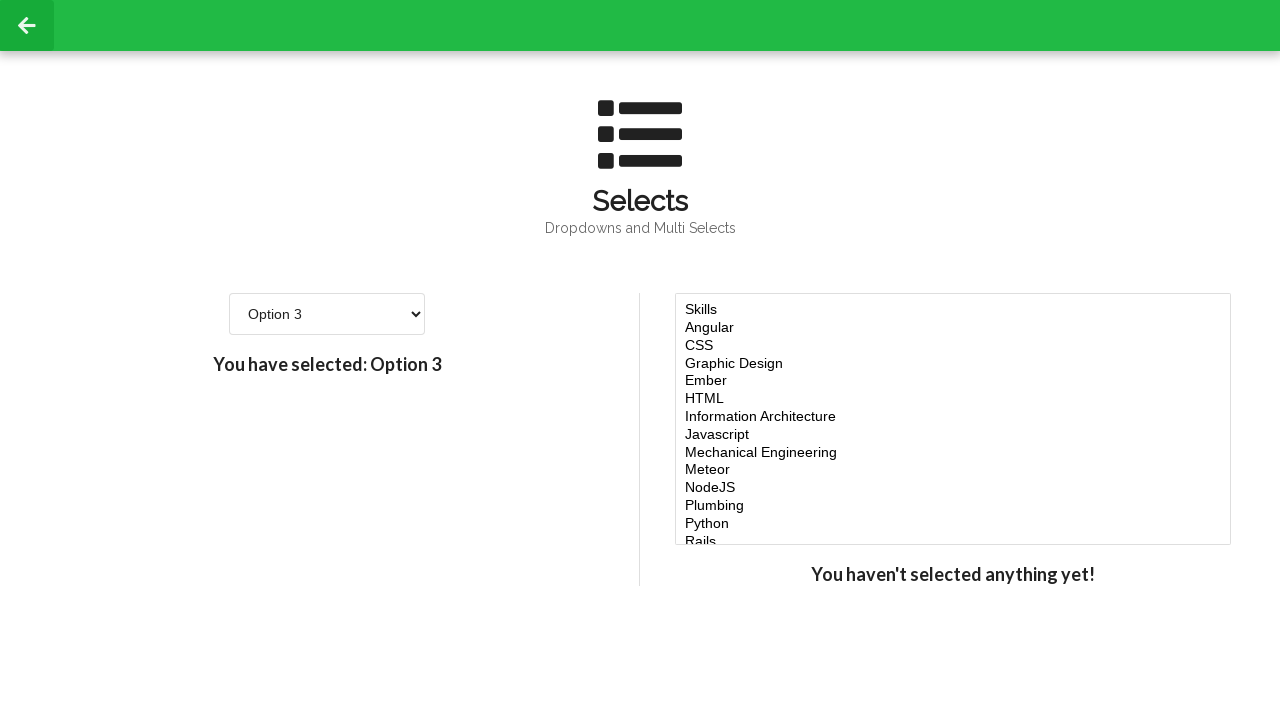

Selected option with value '4' from single-select dropdown on #single-select
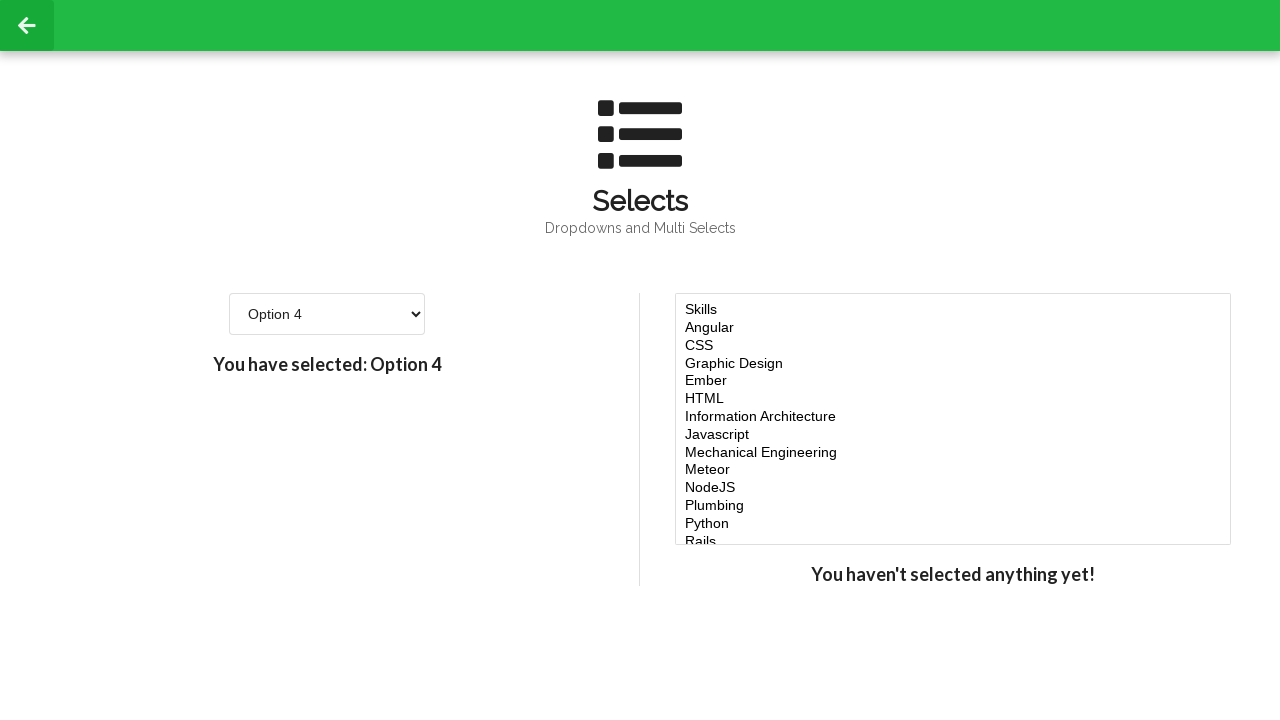

Verified single-select dropdown is still interactive
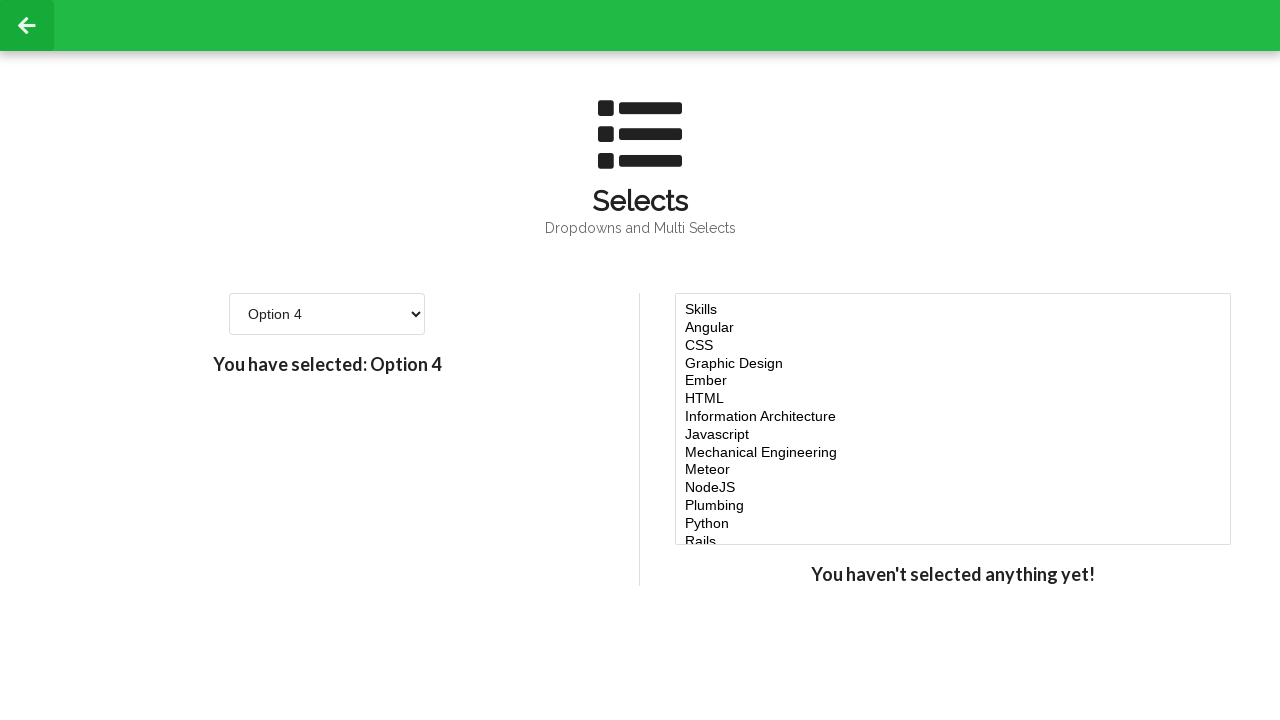

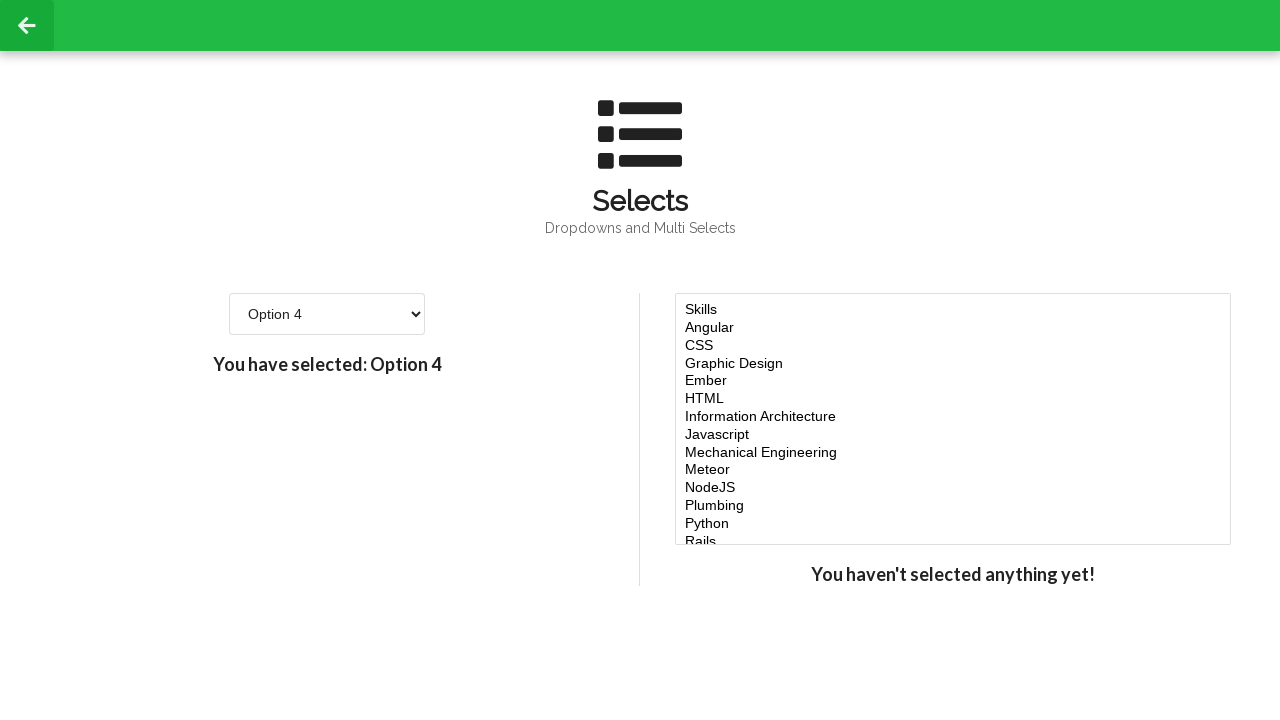